Tests that other controls are hidden when editing a todo item

Starting URL: https://demo.playwright.dev/todomvc

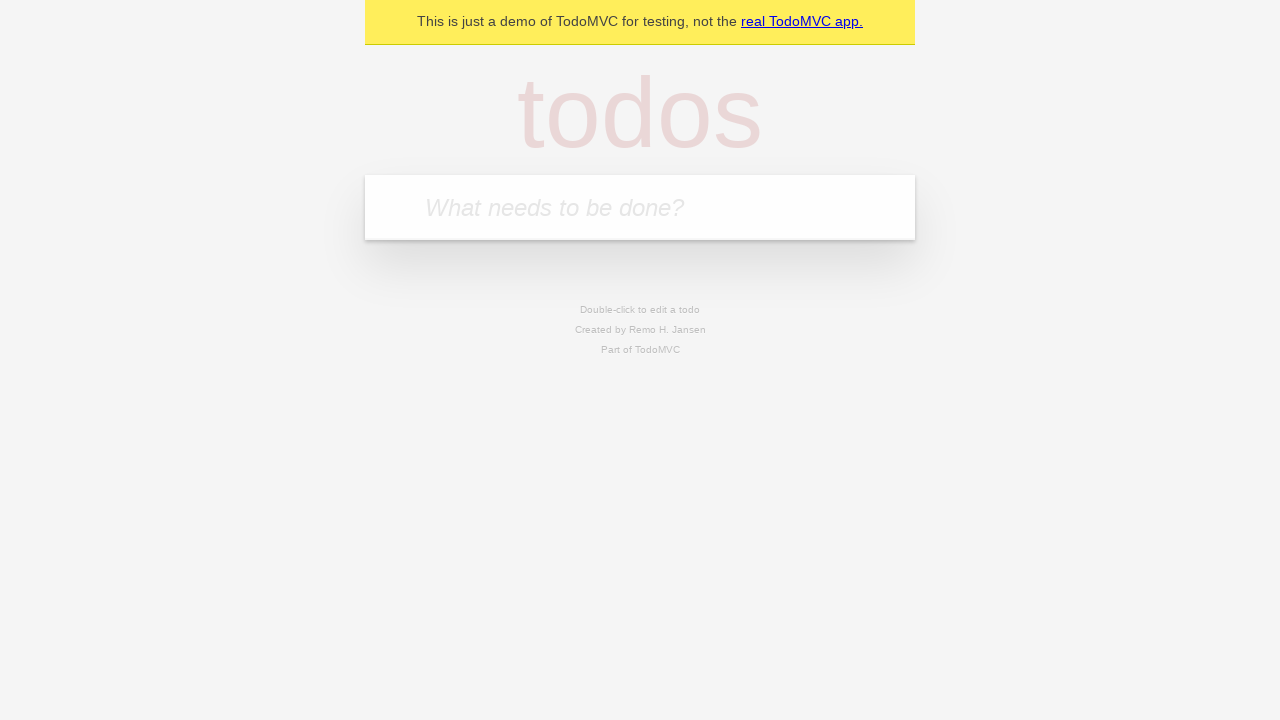

Filled new todo field with 'buy some cheese' on internal:attr=[placeholder="What needs to be done?"i]
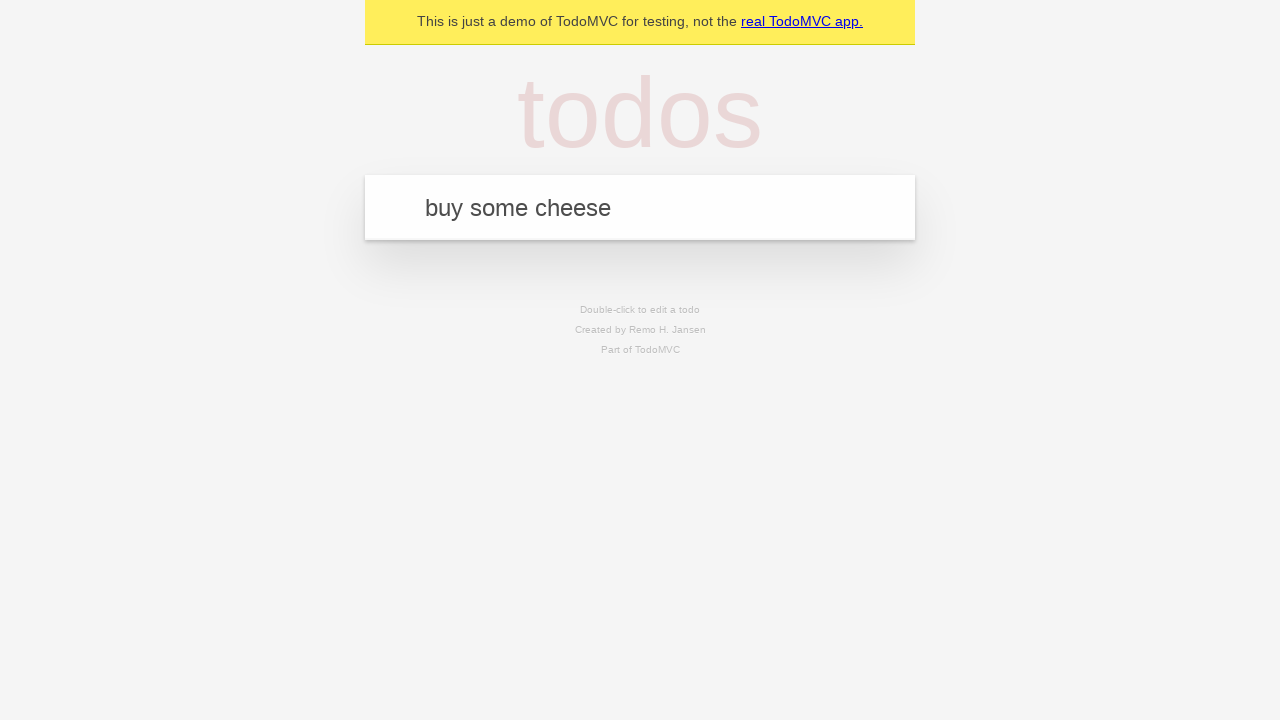

Pressed Enter to create todo 'buy some cheese' on internal:attr=[placeholder="What needs to be done?"i]
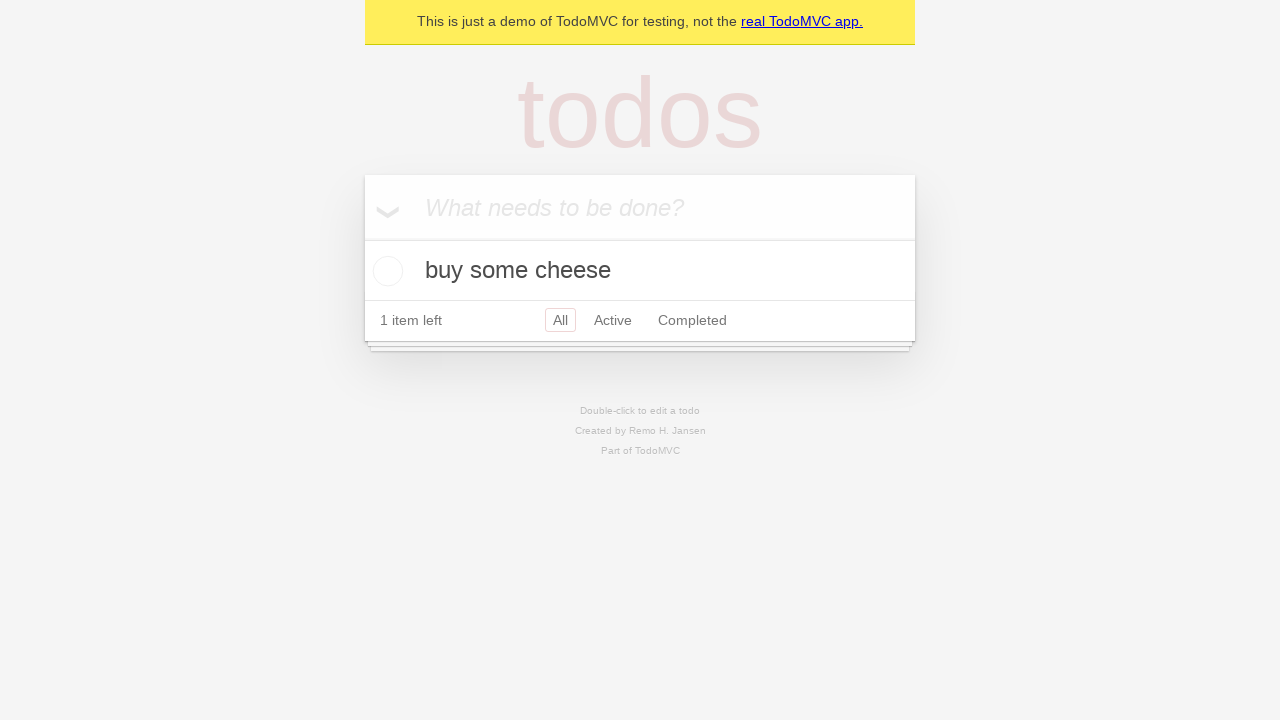

Filled new todo field with 'feed the cat' on internal:attr=[placeholder="What needs to be done?"i]
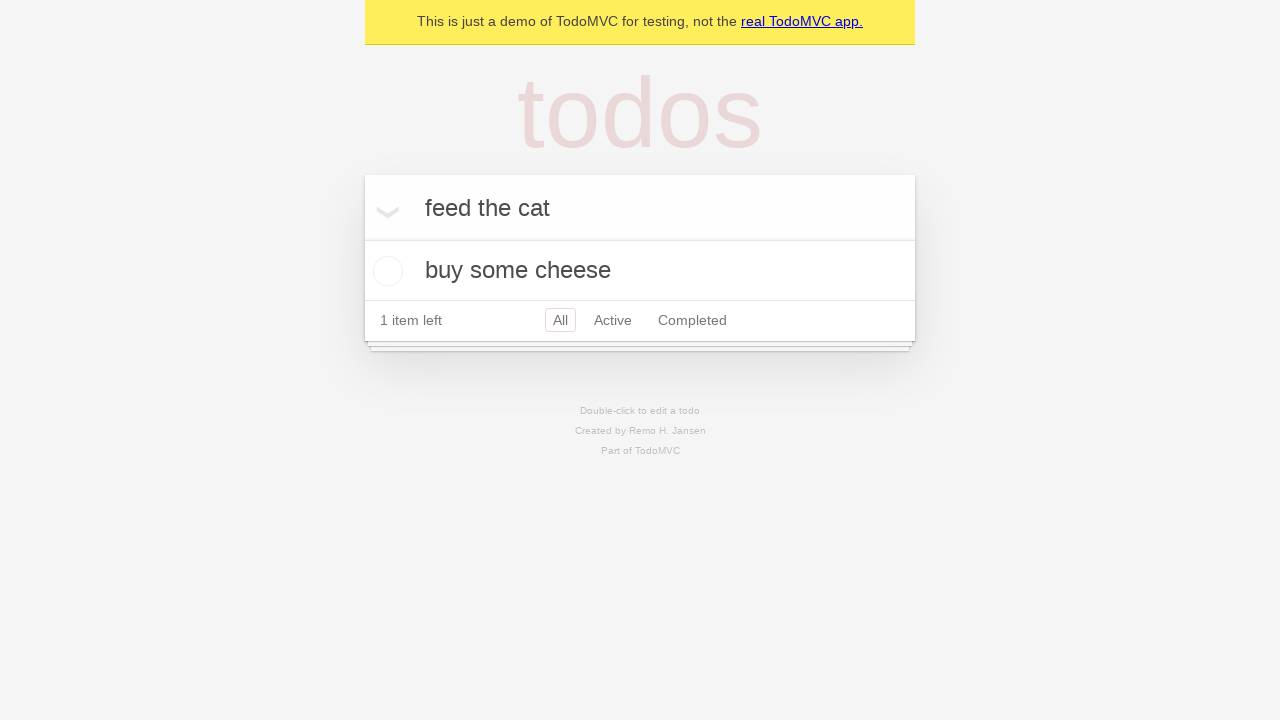

Pressed Enter to create todo 'feed the cat' on internal:attr=[placeholder="What needs to be done?"i]
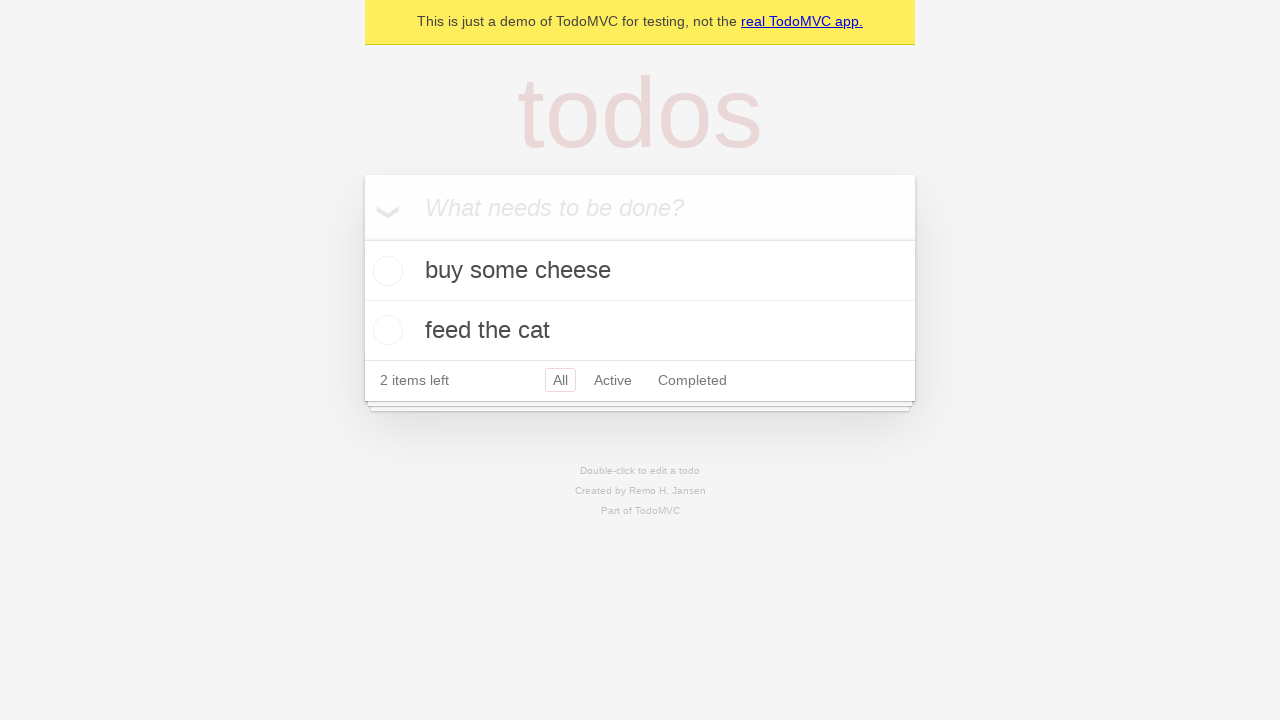

Filled new todo field with 'book a doctors appointment' on internal:attr=[placeholder="What needs to be done?"i]
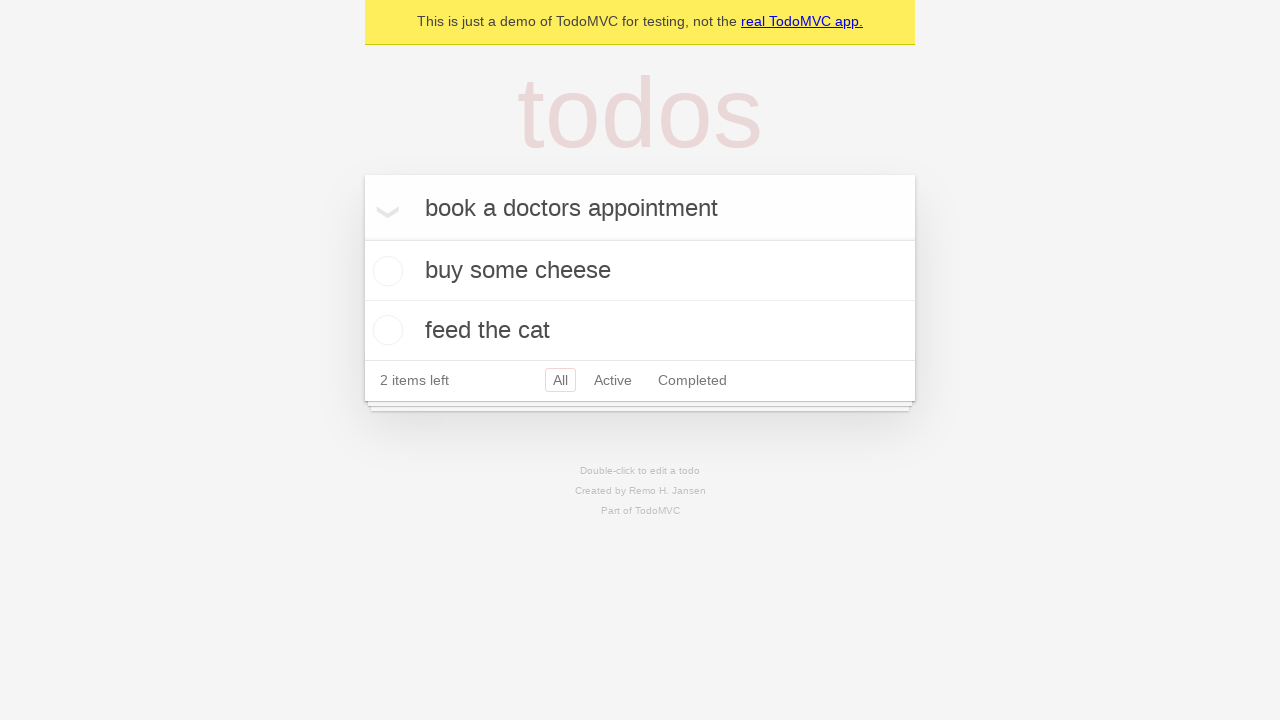

Pressed Enter to create todo 'book a doctors appointment' on internal:attr=[placeholder="What needs to be done?"i]
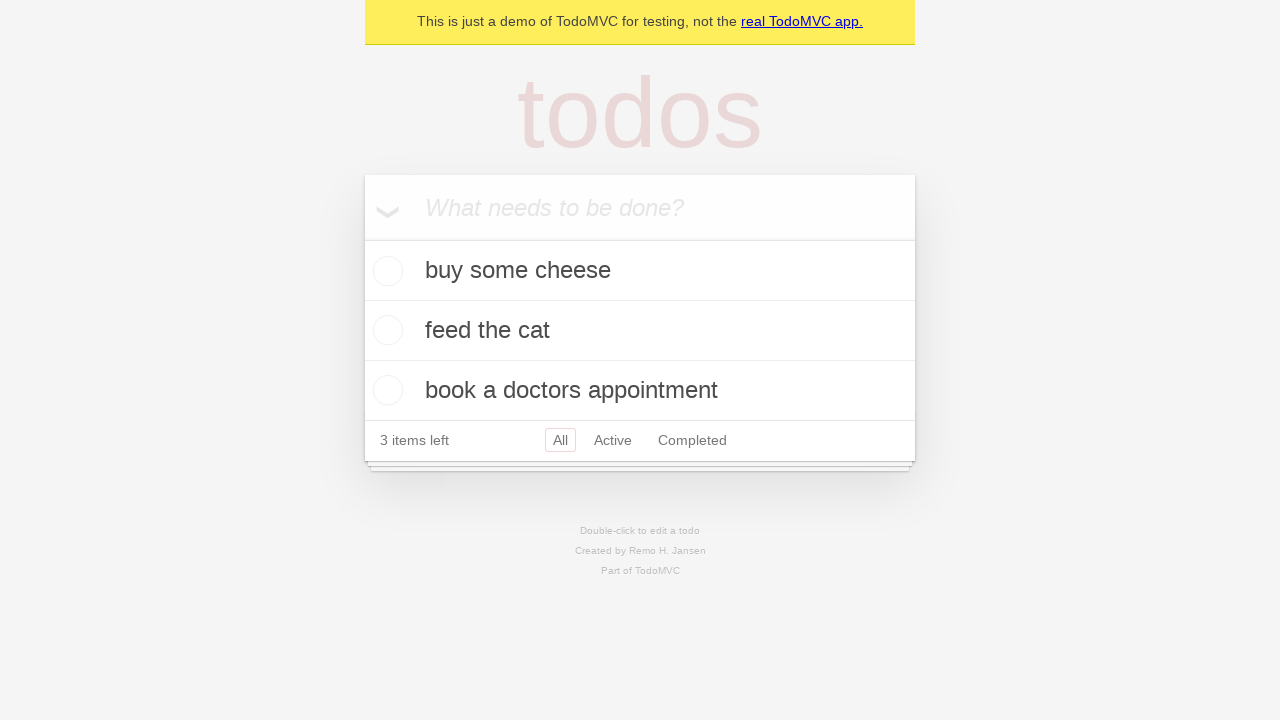

All three todo items have been created and are visible
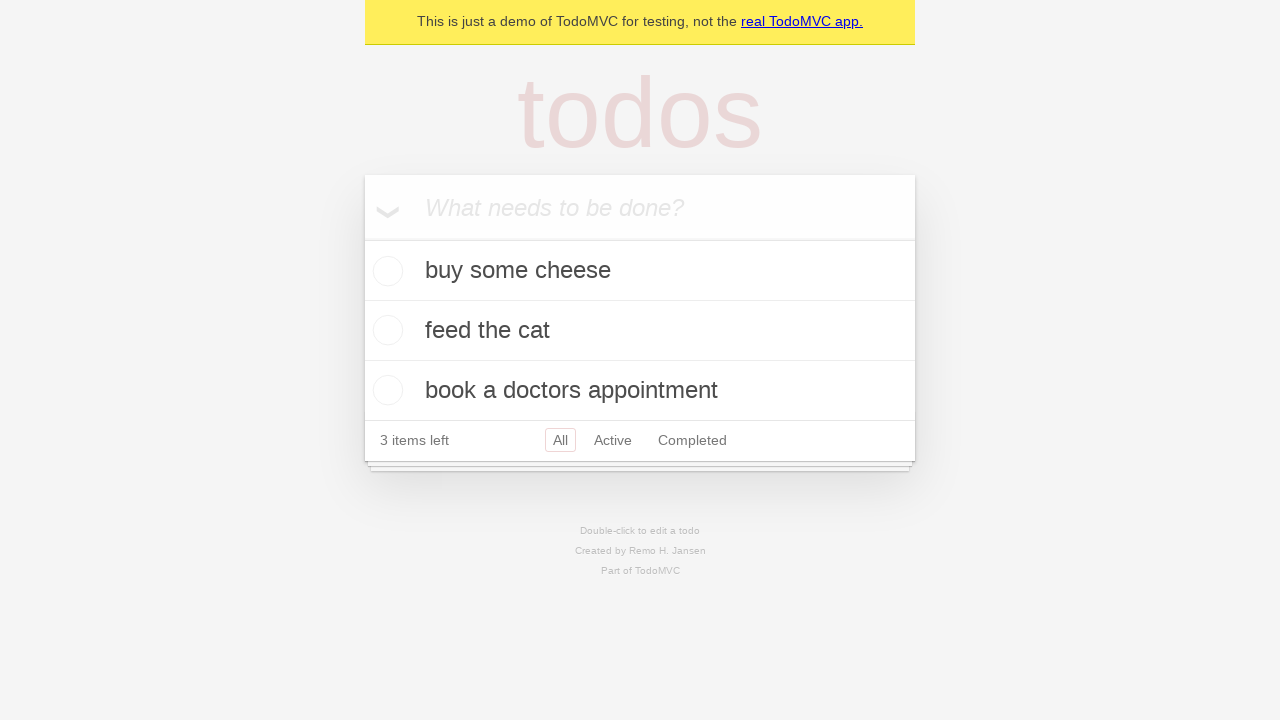

Double-clicked the second todo item to enter edit mode at (640, 331) on [data-testid='todo-item'] >> nth=1
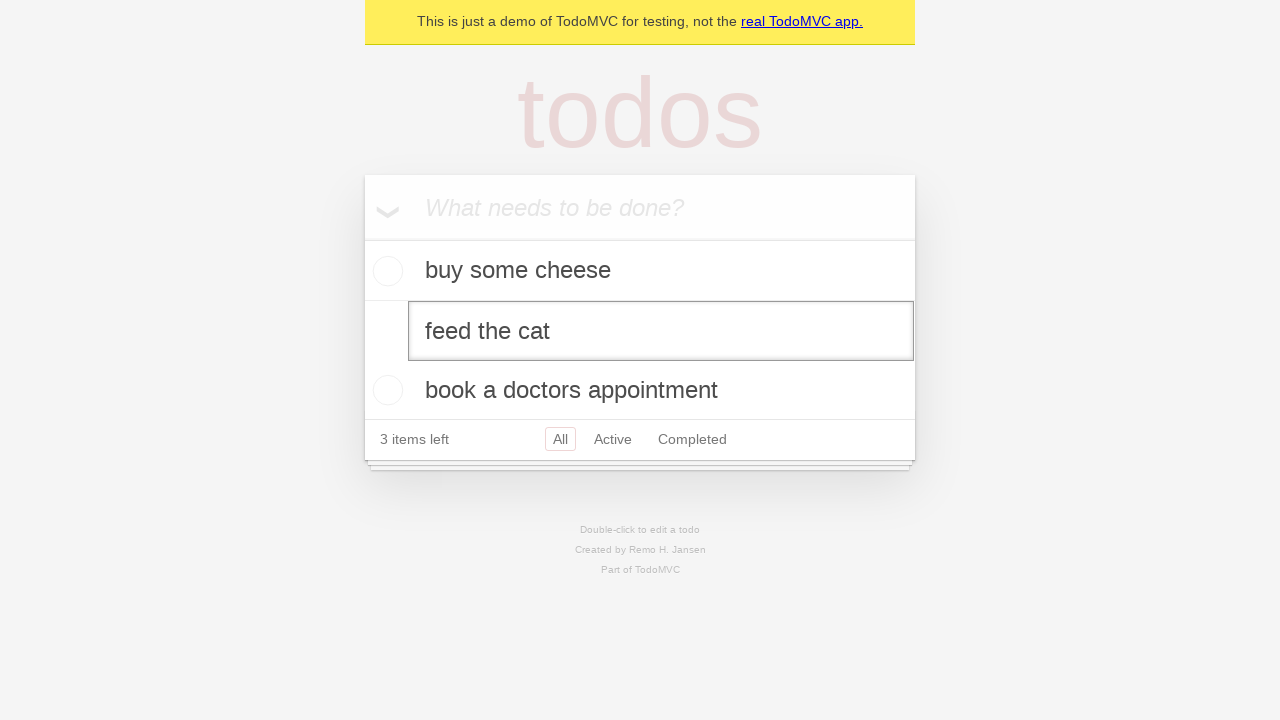

Edit textbox is now visible, indicating edit mode is active
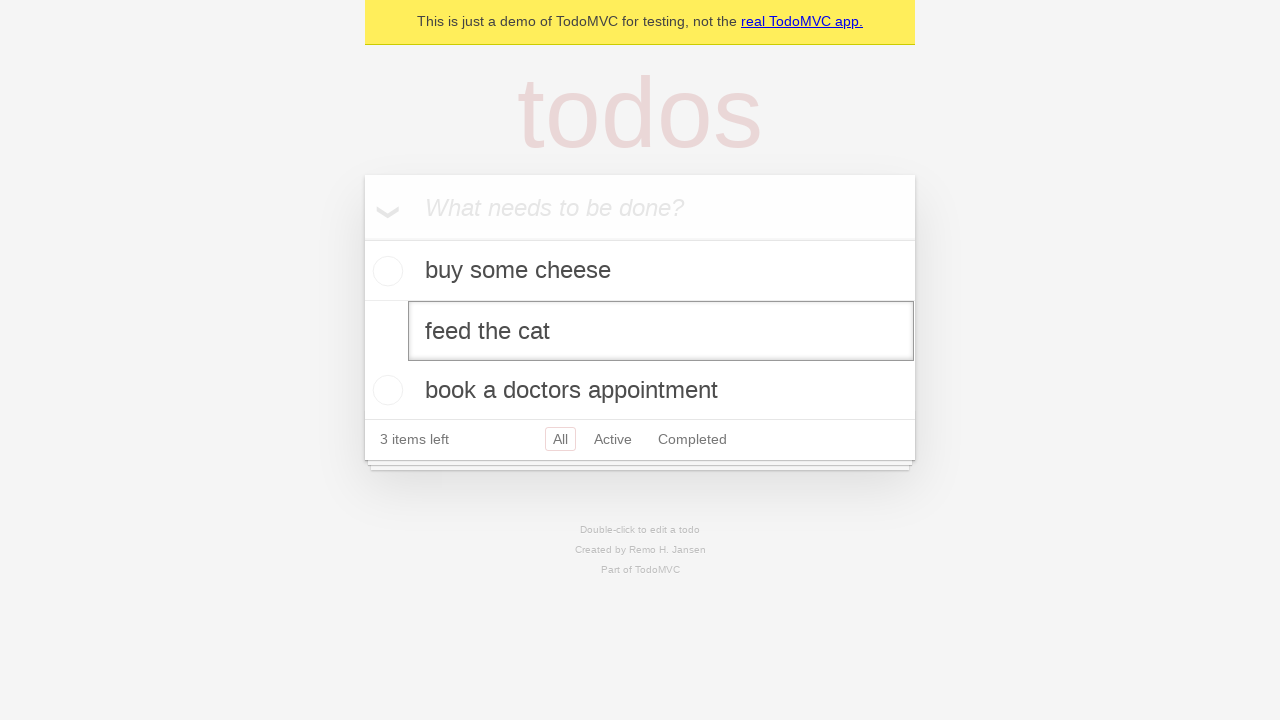

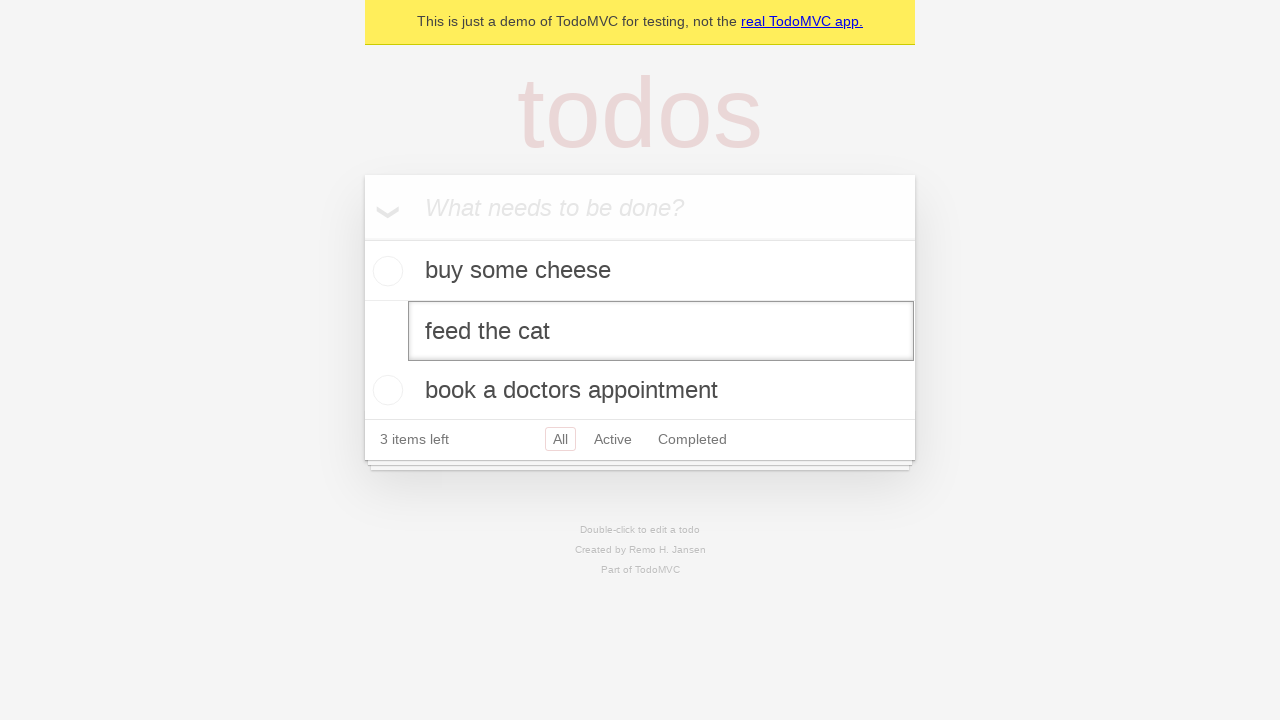